Tests button text change by entering text in an input field and clicking a button, then verifying the button text updates to the entered value

Starting URL: http://uitestingplayground.com/textinput

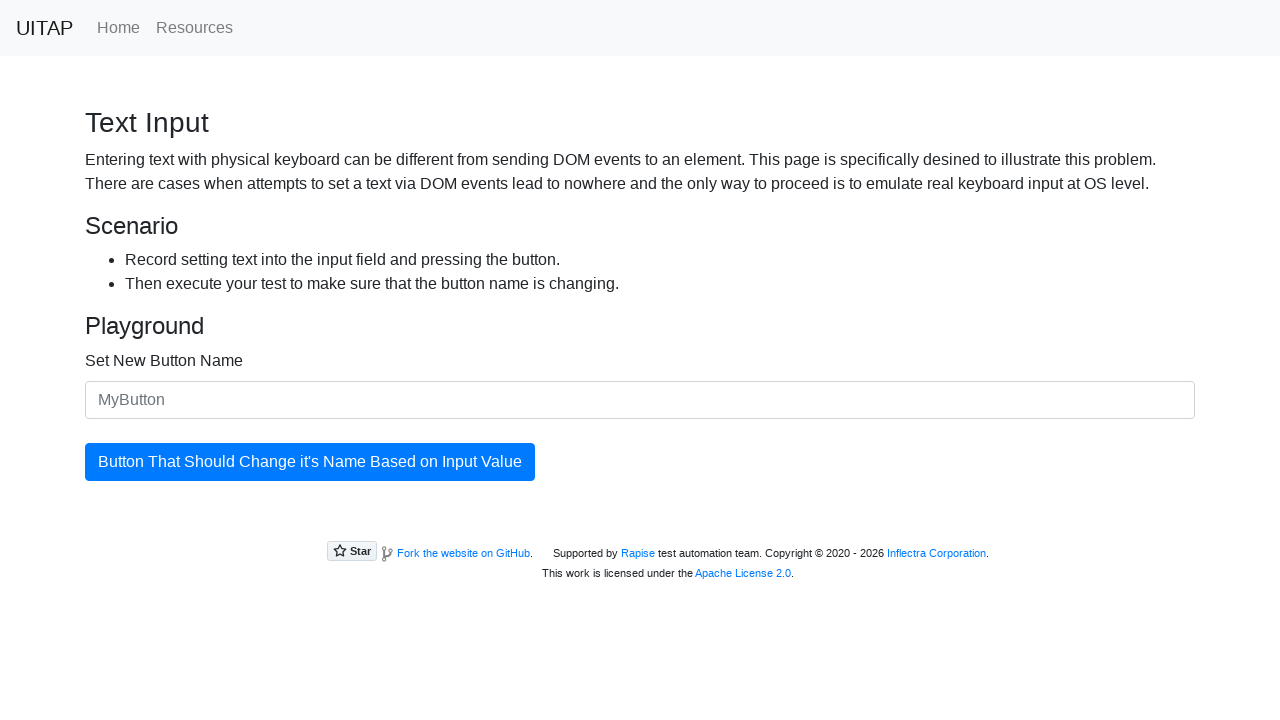

Filled input field with 'Merion' on input#newButtonName
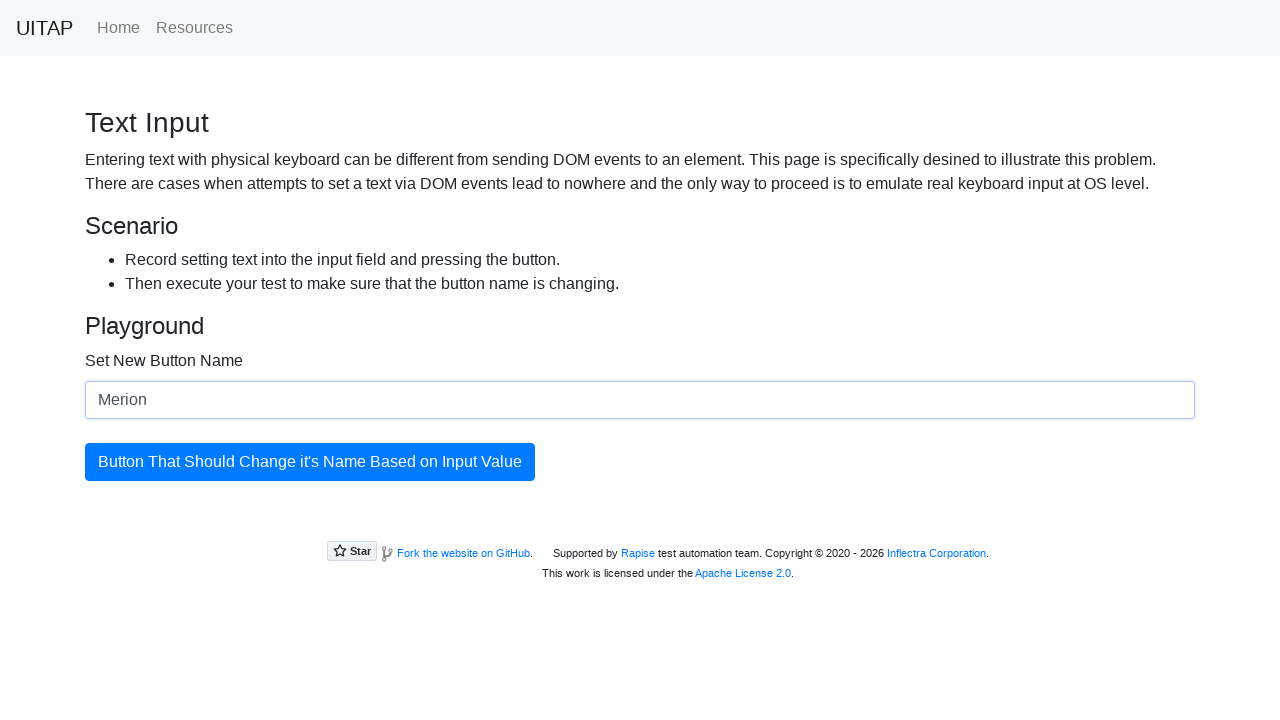

Clicked the button to update text at (310, 462) on #updatingButton
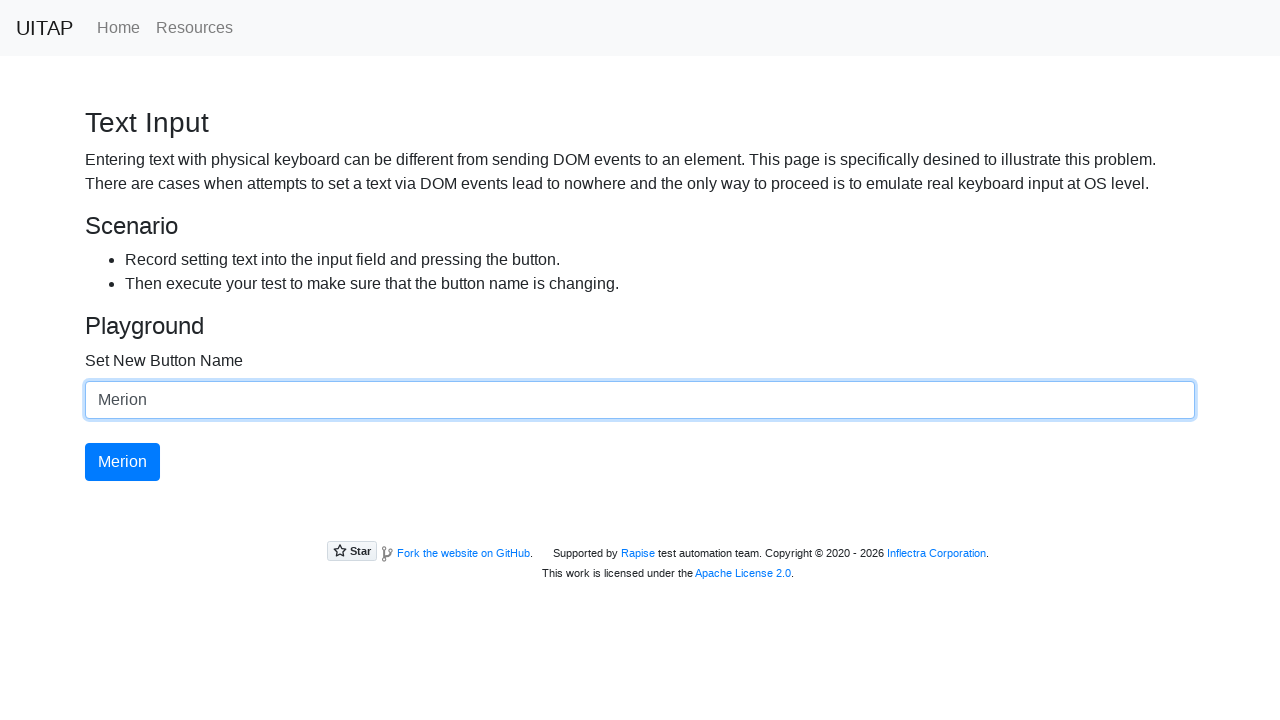

Verified button text updated to 'Merion'
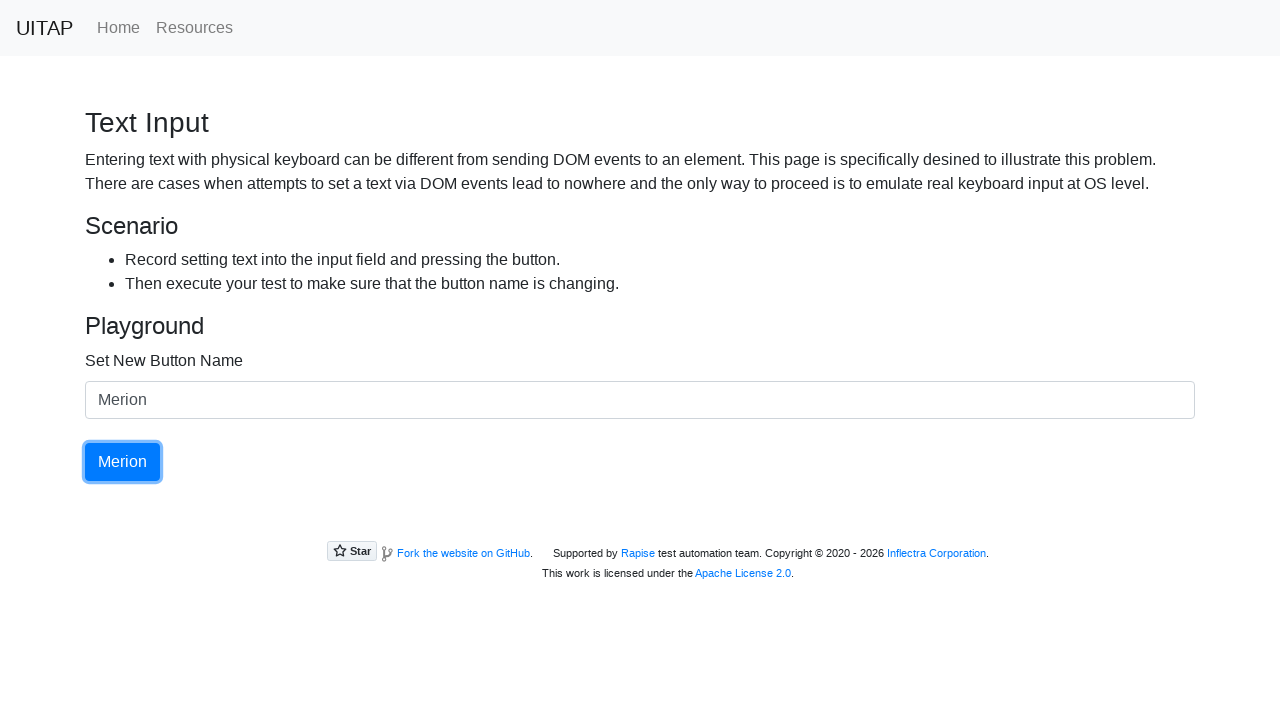

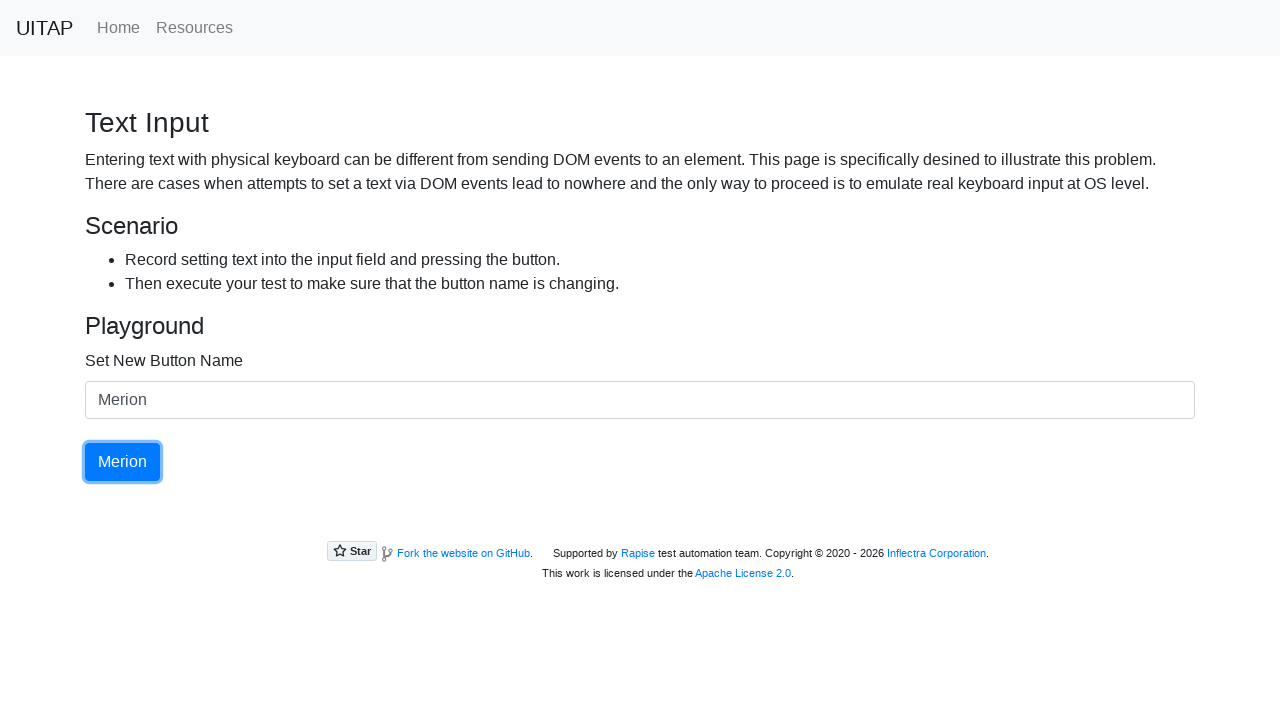